Navigates to Radio Button section and verifies no items are selected by default

Starting URL: https://demoqa.com/elements

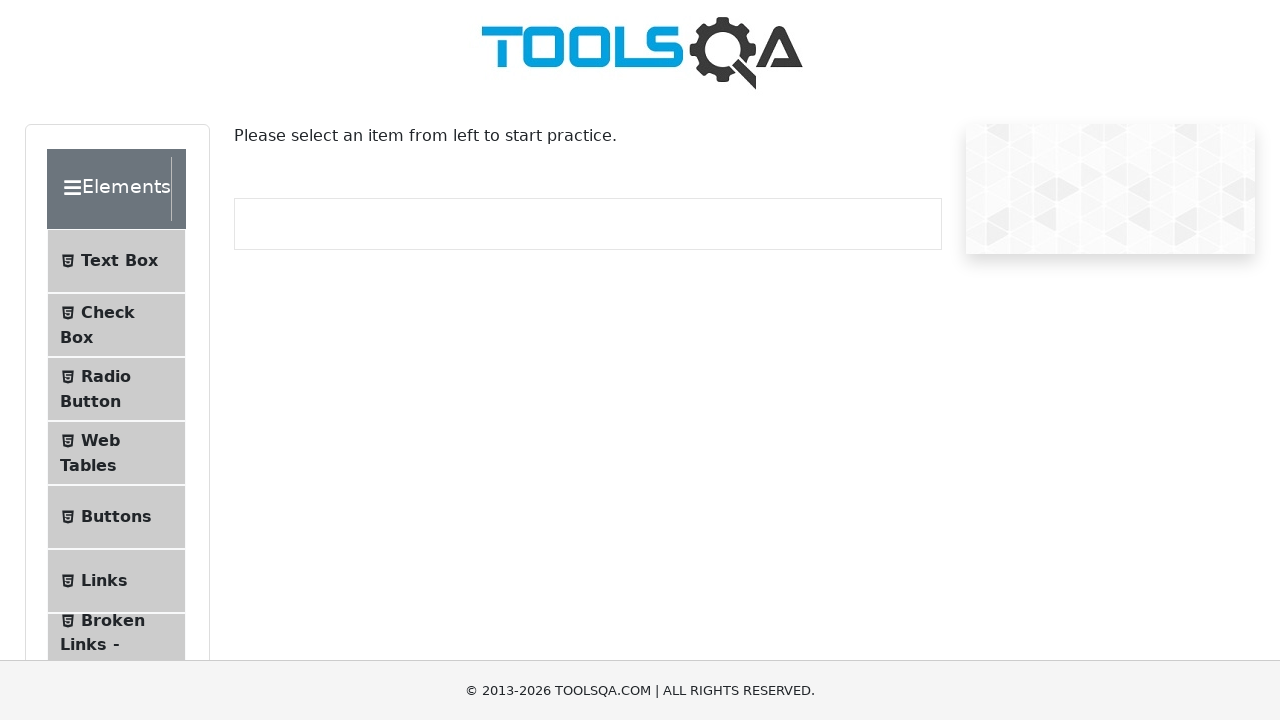

Clicked on Radio Button menu item at (116, 389) on li >> internal:has-text="Radio Button"i
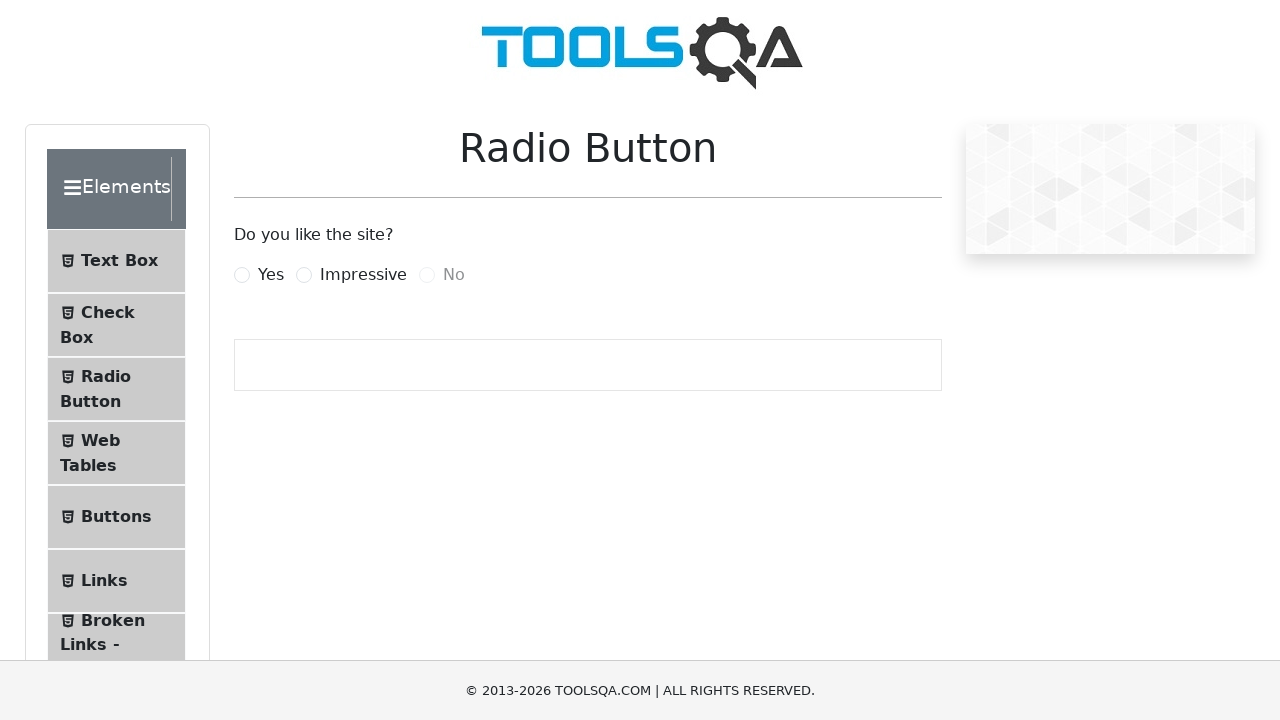

Radio Button page loaded successfully
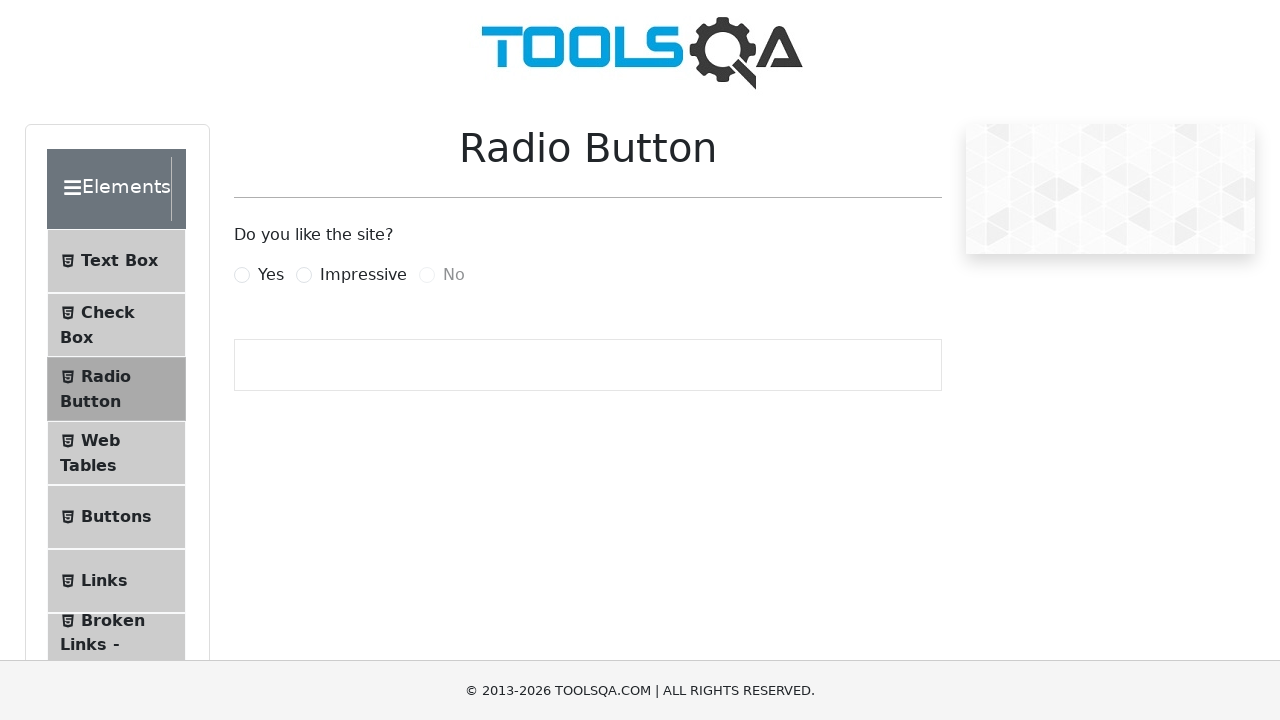

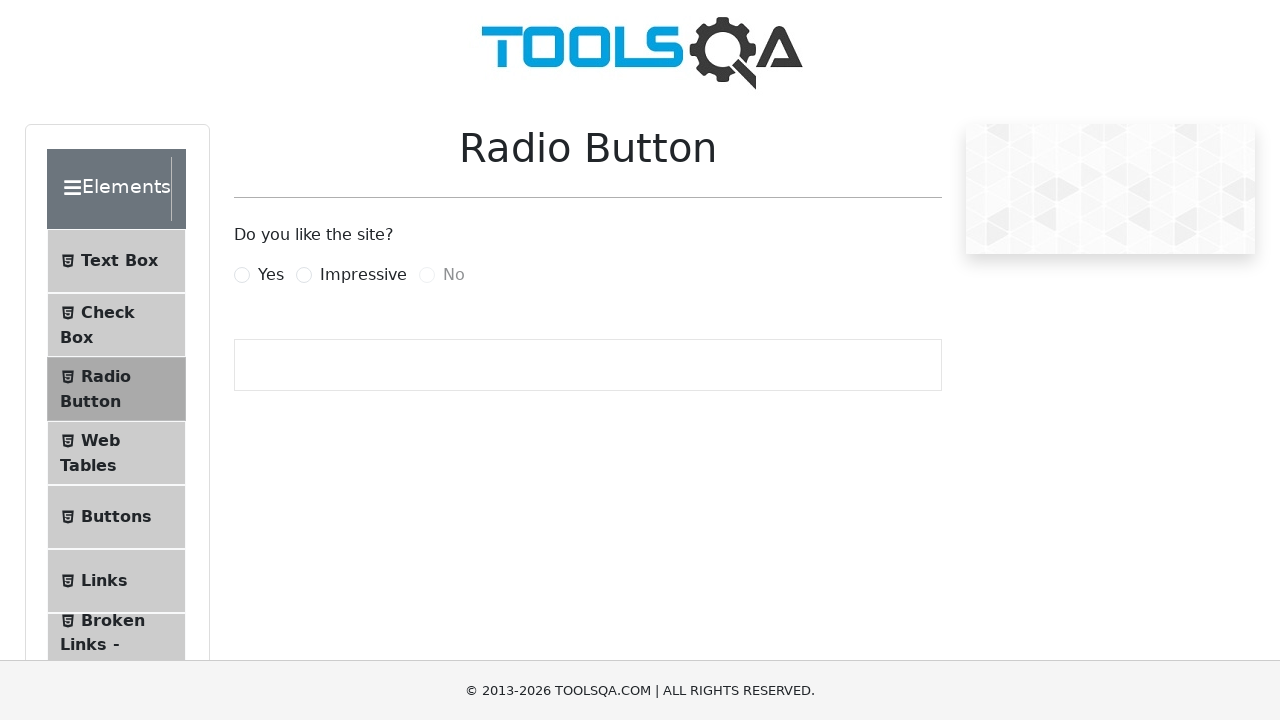